Tests clearing the complete state of all items by checking and then unchecking the toggle-all checkbox.

Starting URL: https://demo.playwright.dev/todomvc

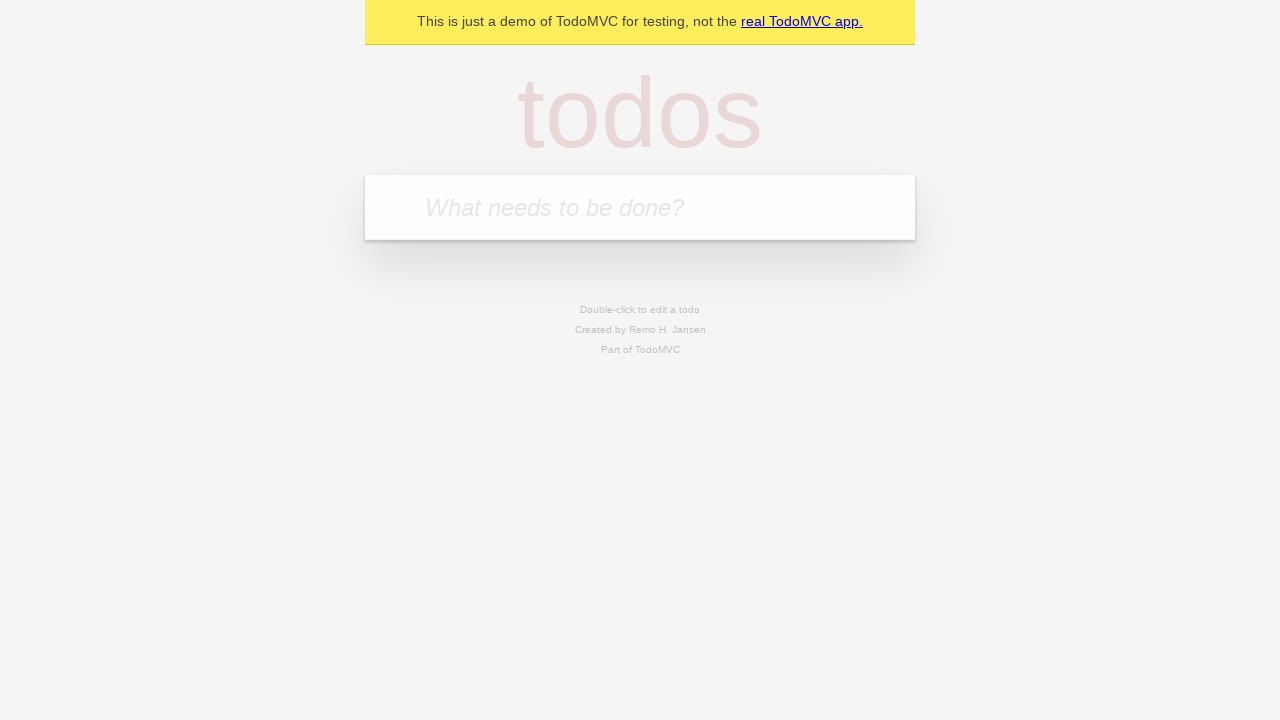

Filled first todo with 'buy some cheese' on .new-todo
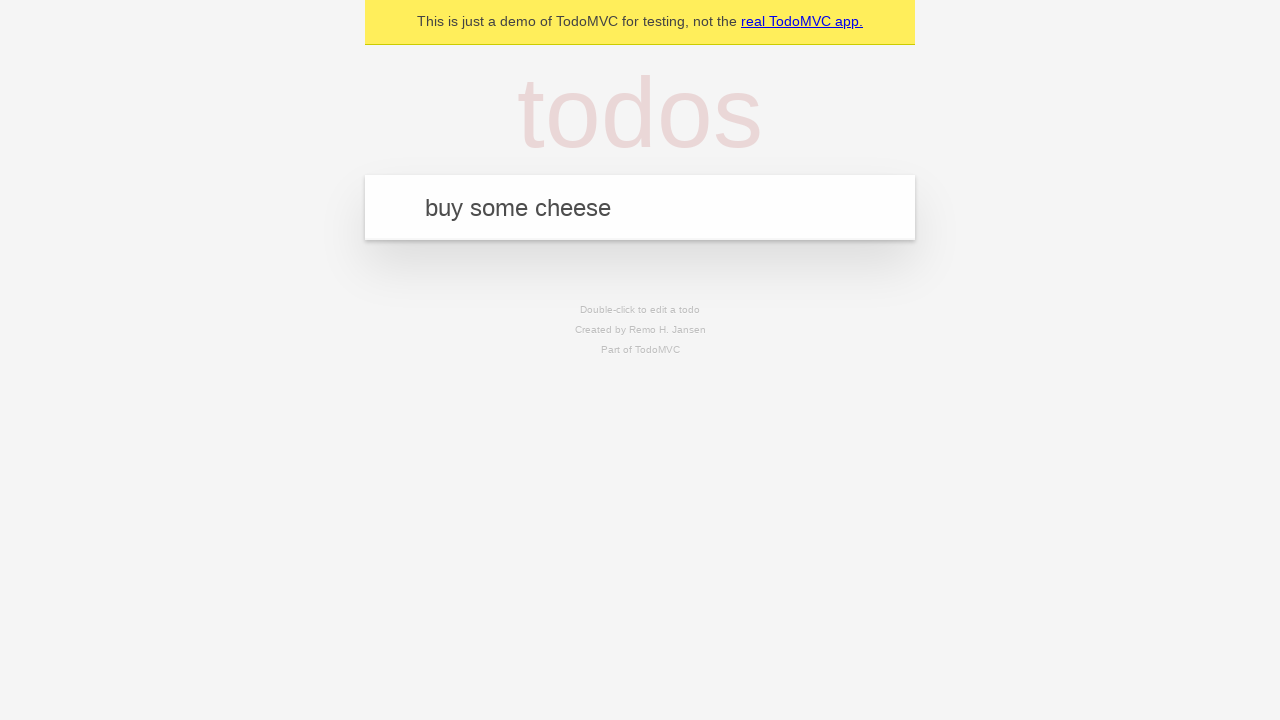

Pressed Enter to create first todo on .new-todo
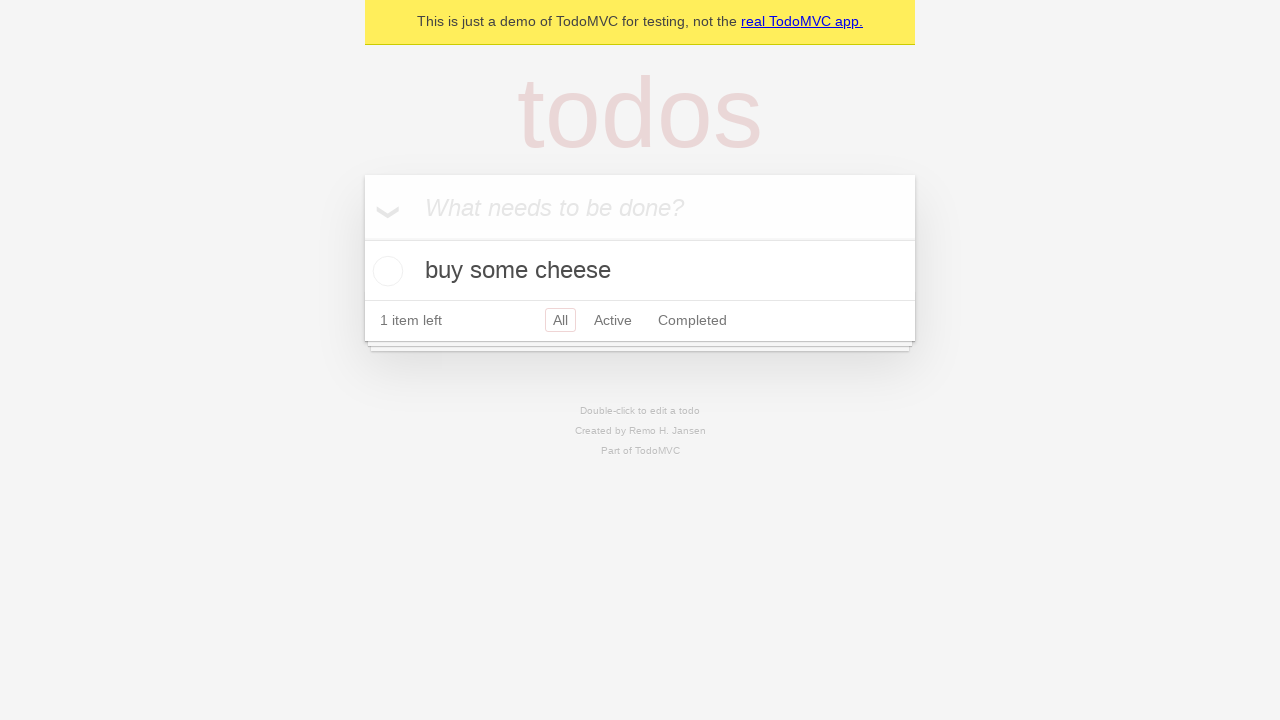

Filled second todo with 'feed the cat' on .new-todo
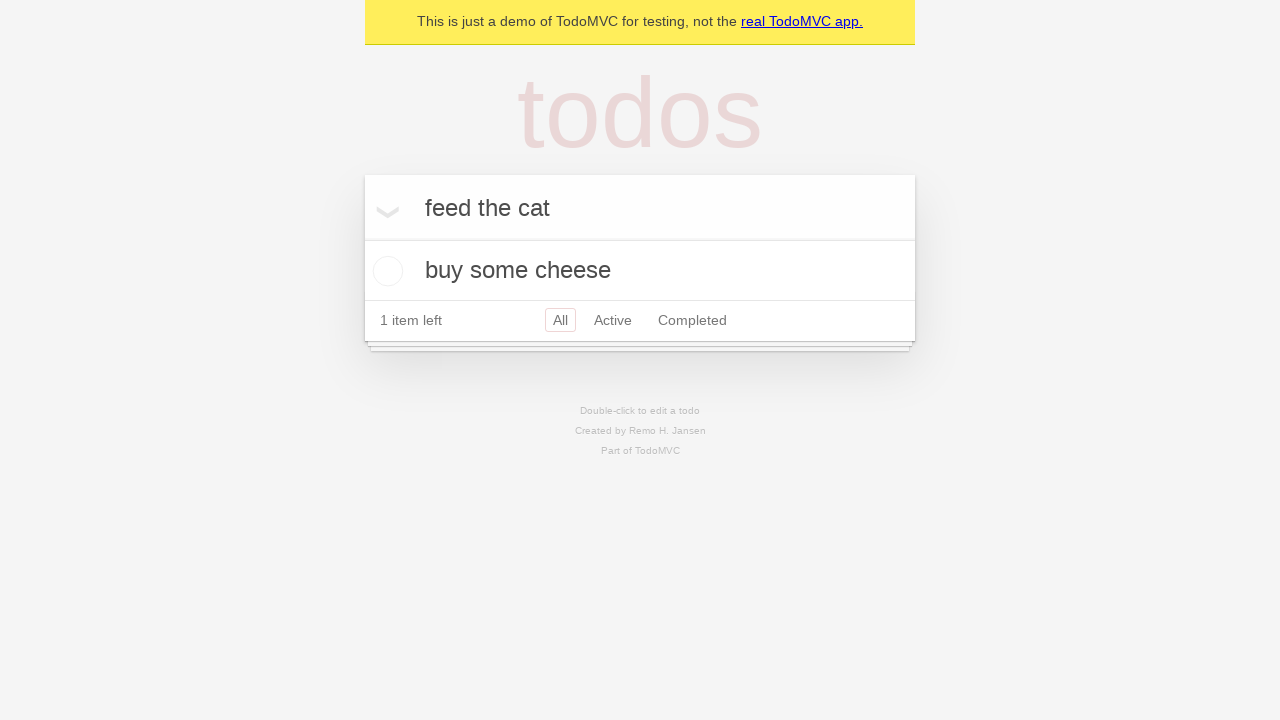

Pressed Enter to create second todo on .new-todo
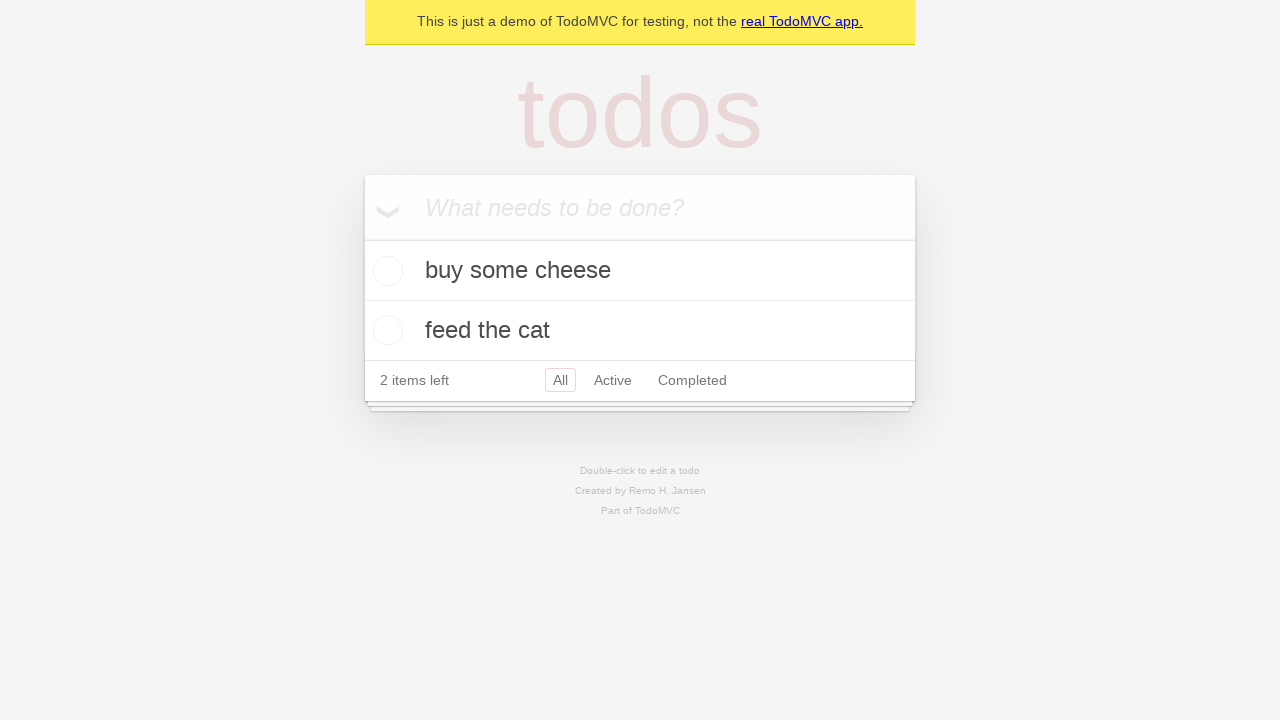

Filled third todo with 'book a doctors appointment' on .new-todo
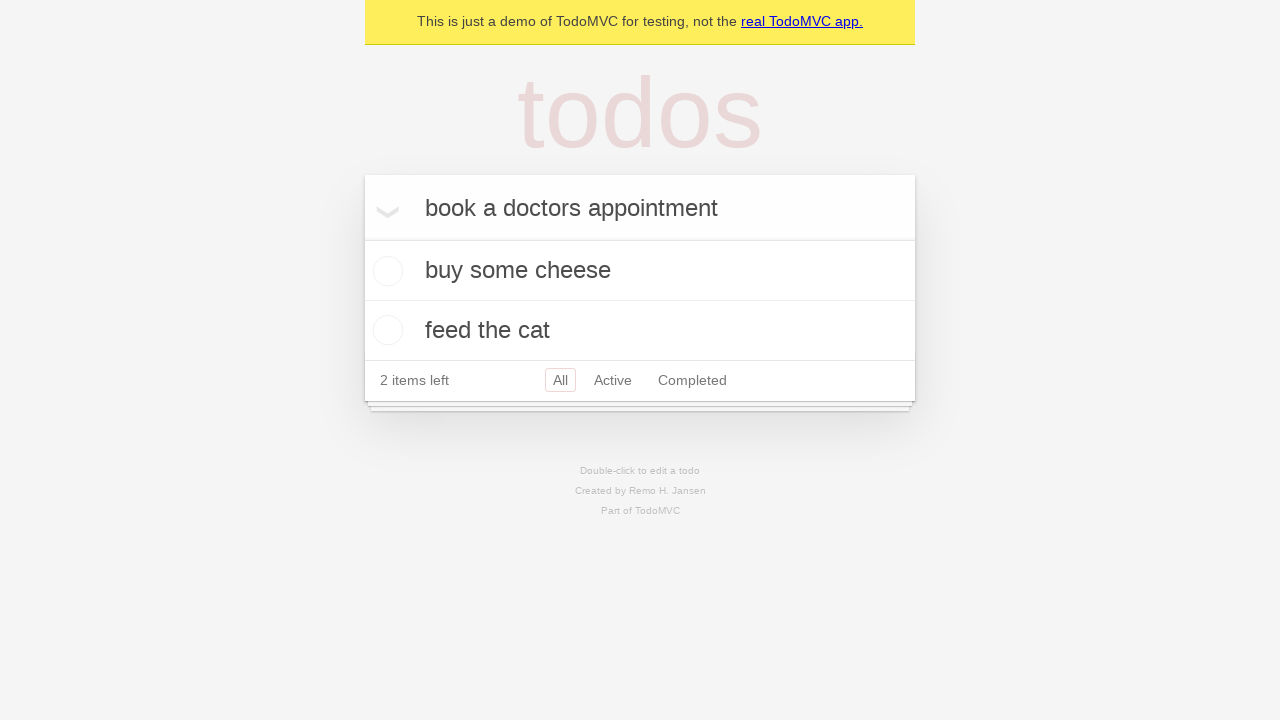

Pressed Enter to create third todo on .new-todo
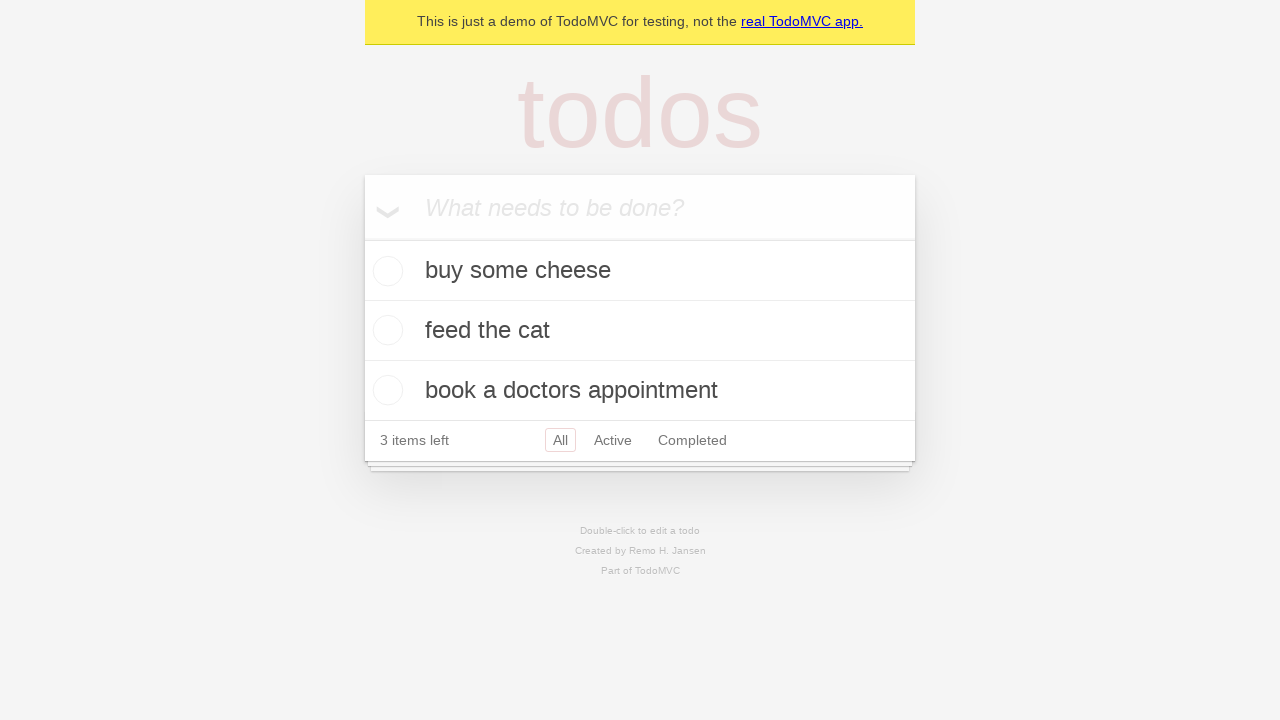

Checked toggle-all checkbox to mark all todos as complete at (382, 206) on internal:text="Mark all as complete"i
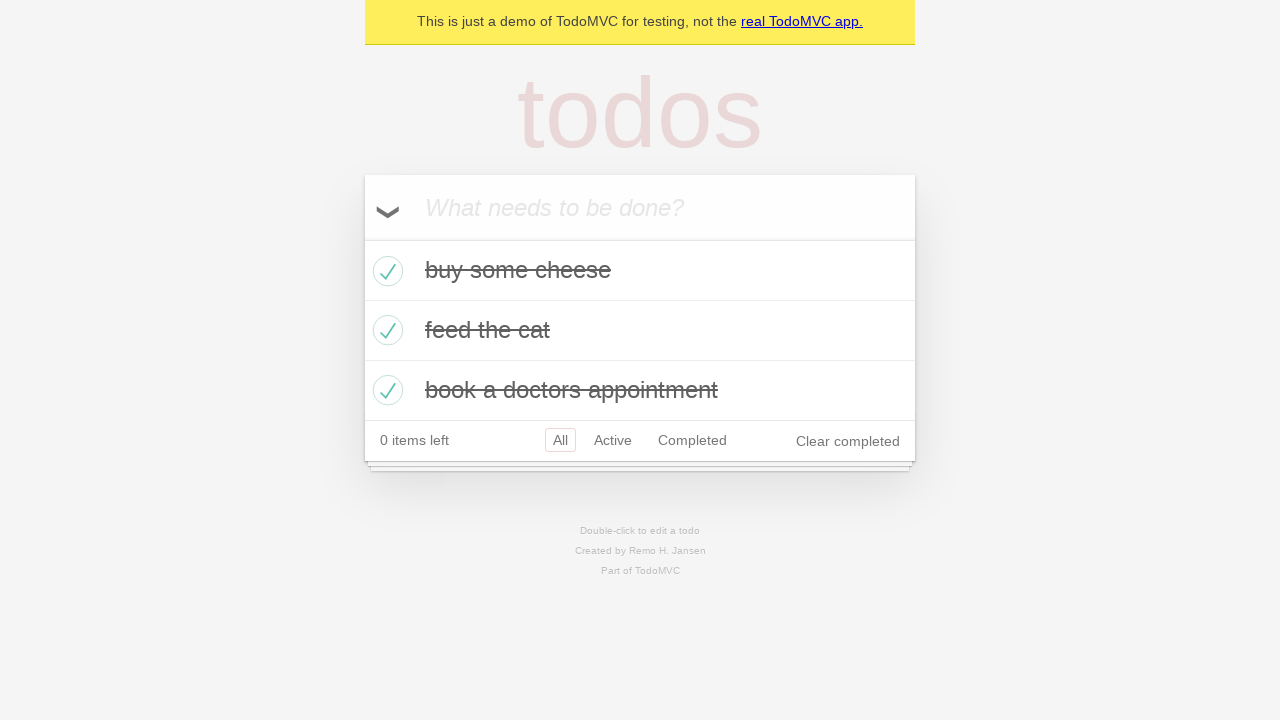

Unchecked toggle-all checkbox to clear complete state of all todos at (382, 206) on internal:text="Mark all as complete"i
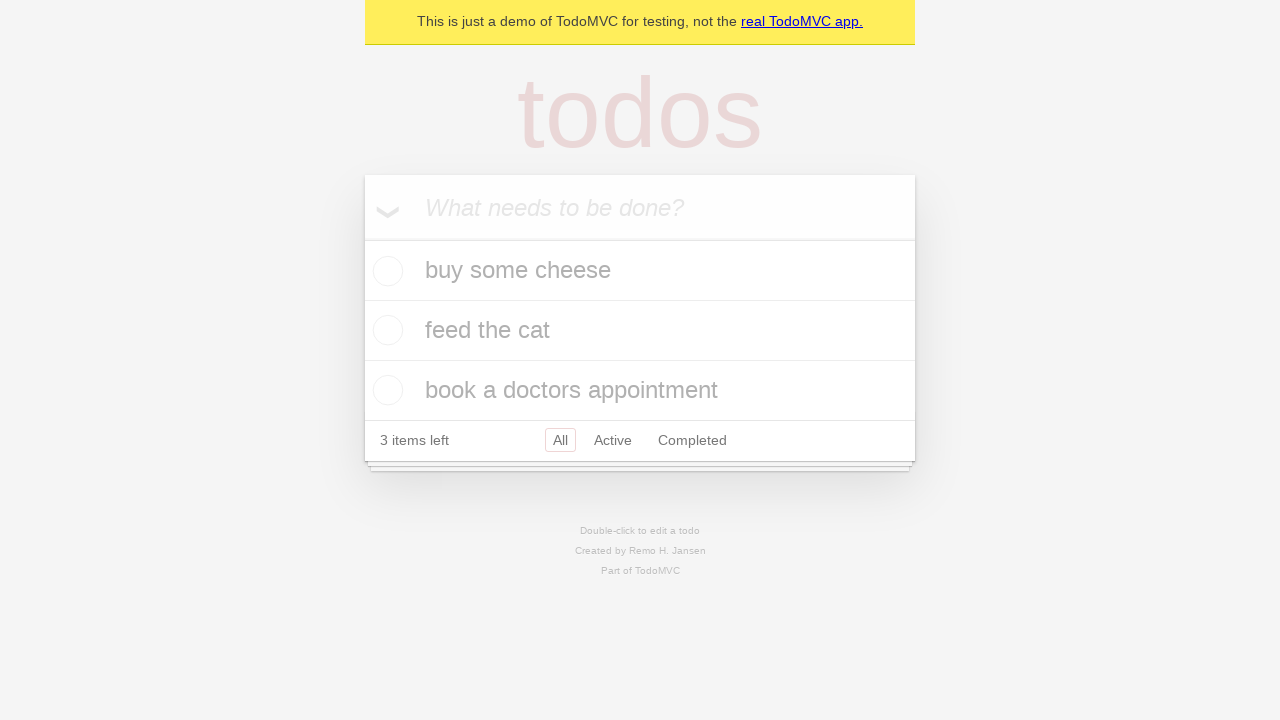

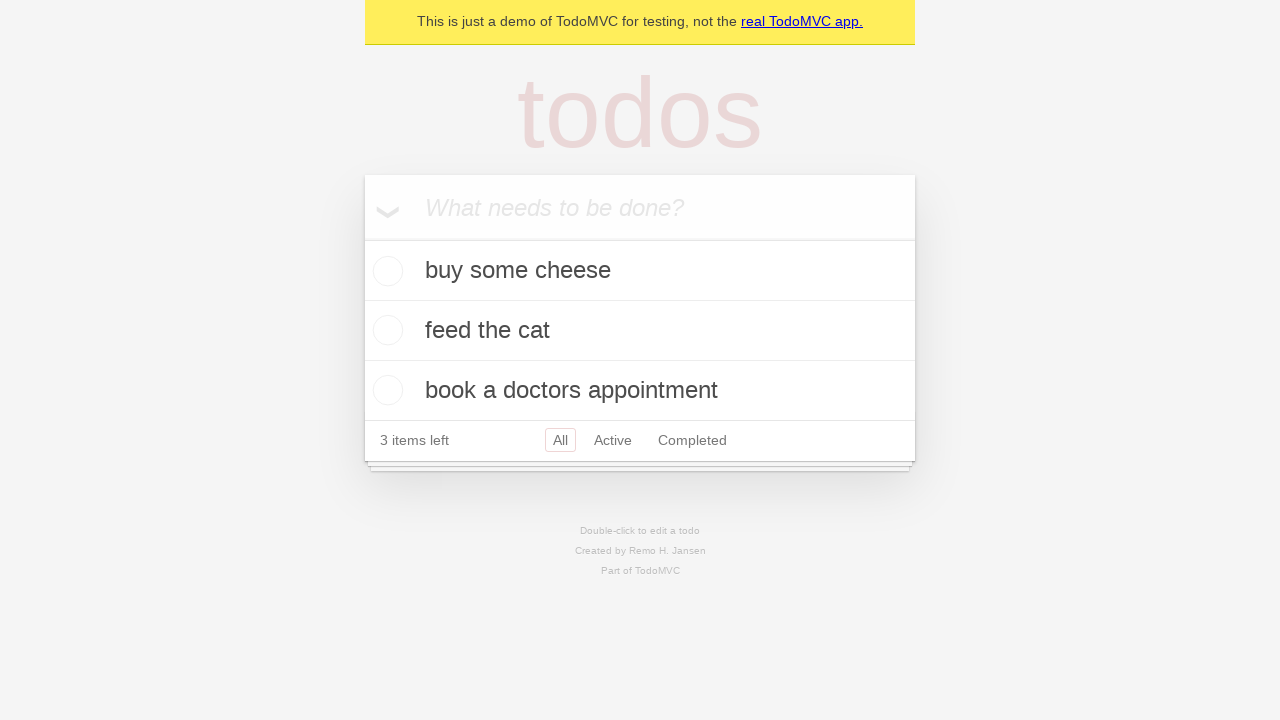